Tests adding todo items by creating two items and verifying they appear in the list

Starting URL: https://demo.playwright.dev/todomvc

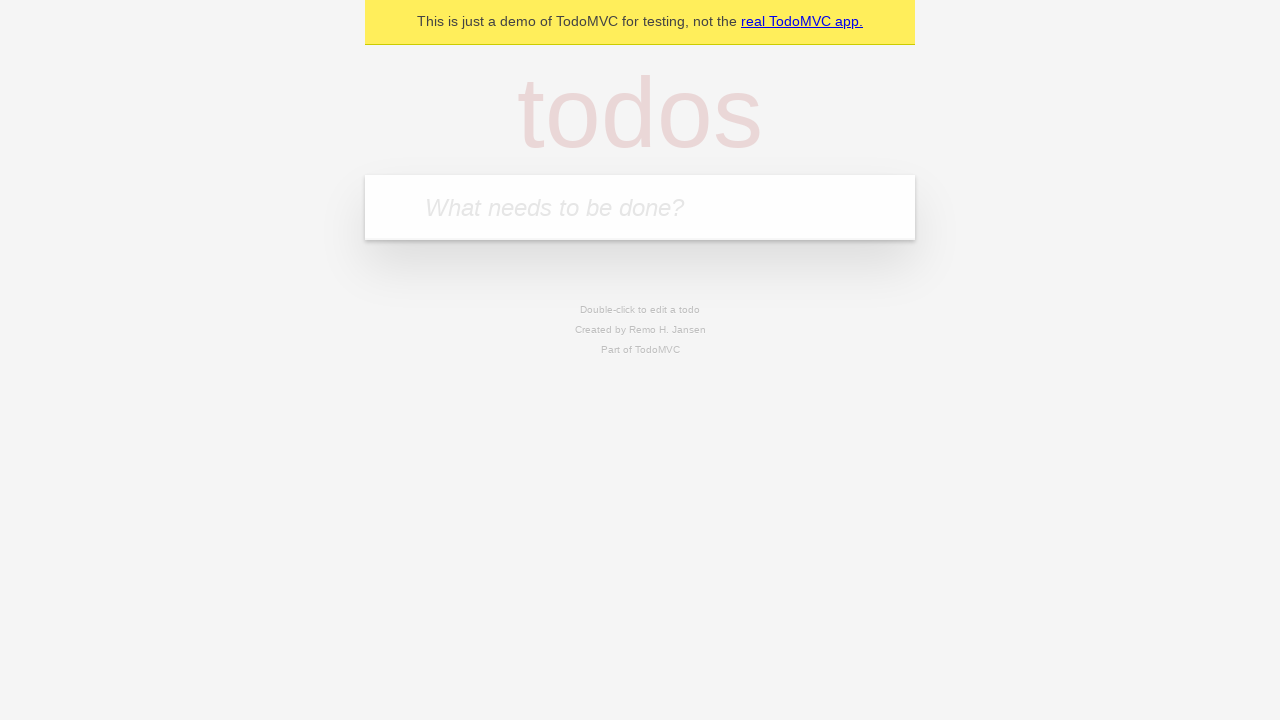

Located the 'What needs to be done?' input field
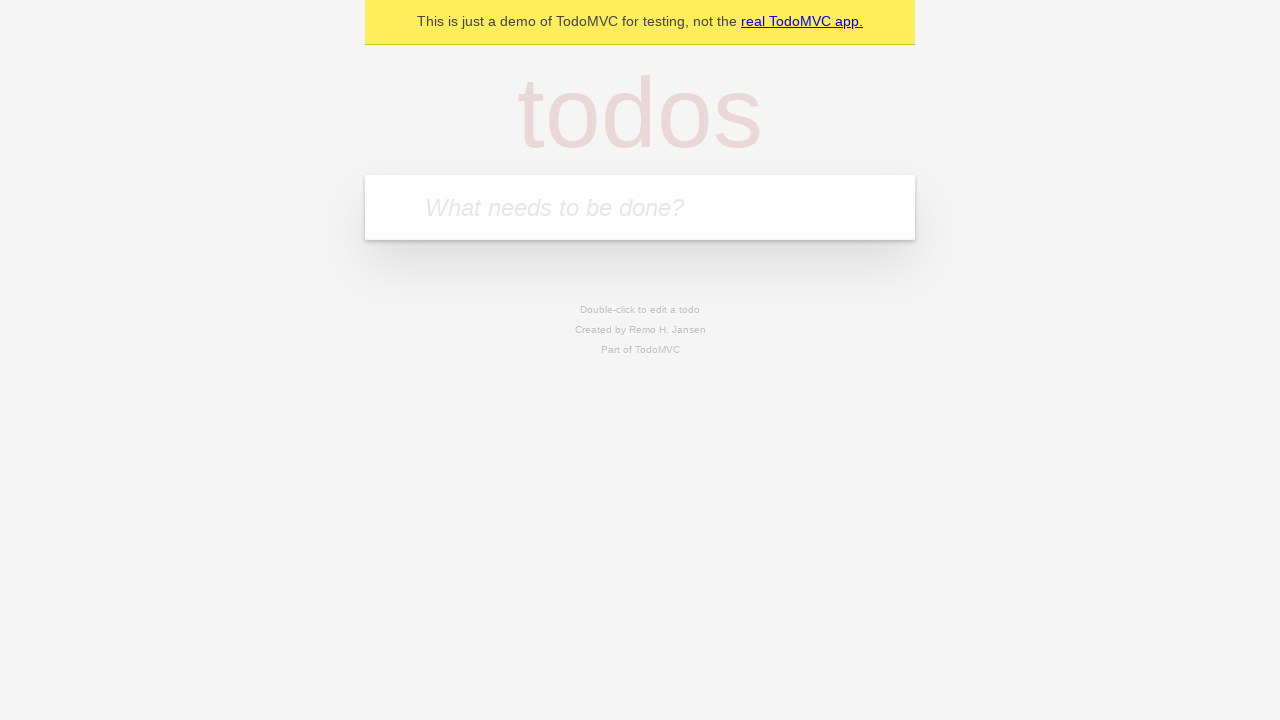

Filled input field with 'buy some cheese' on internal:attr=[placeholder="What needs to be done?"i]
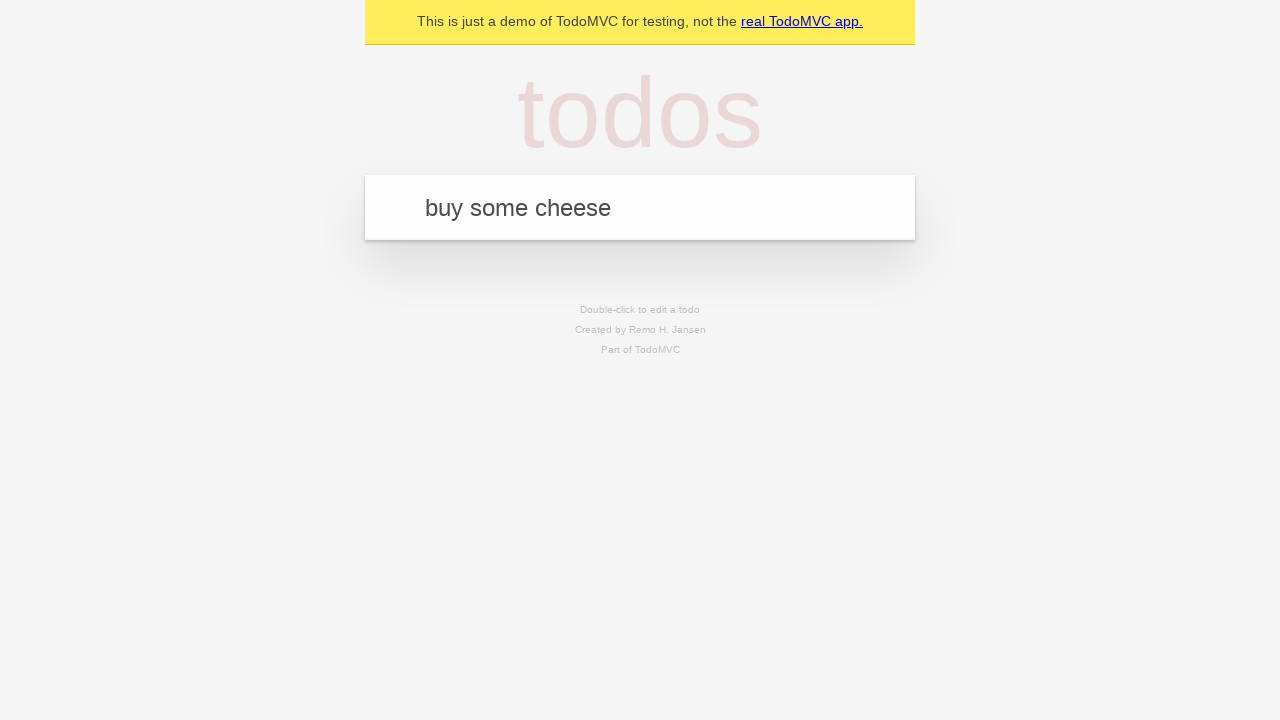

Pressed Enter to create first todo item on internal:attr=[placeholder="What needs to be done?"i]
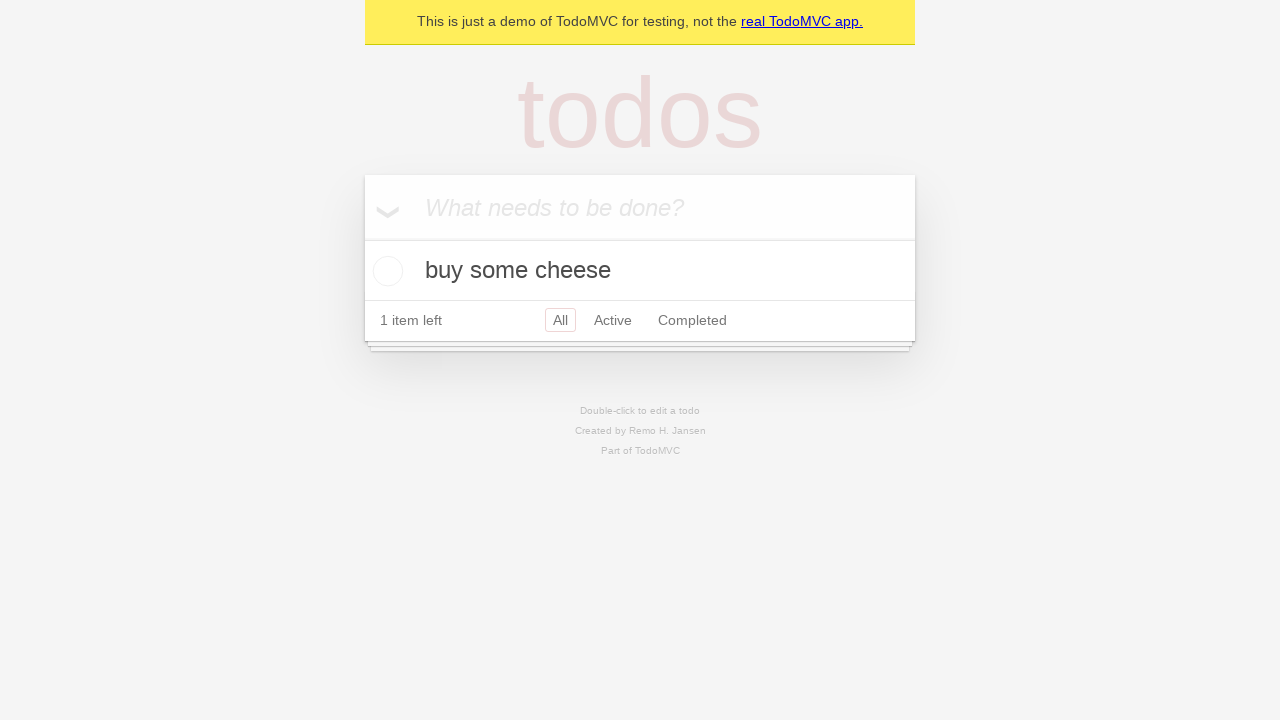

First todo item appeared in the list
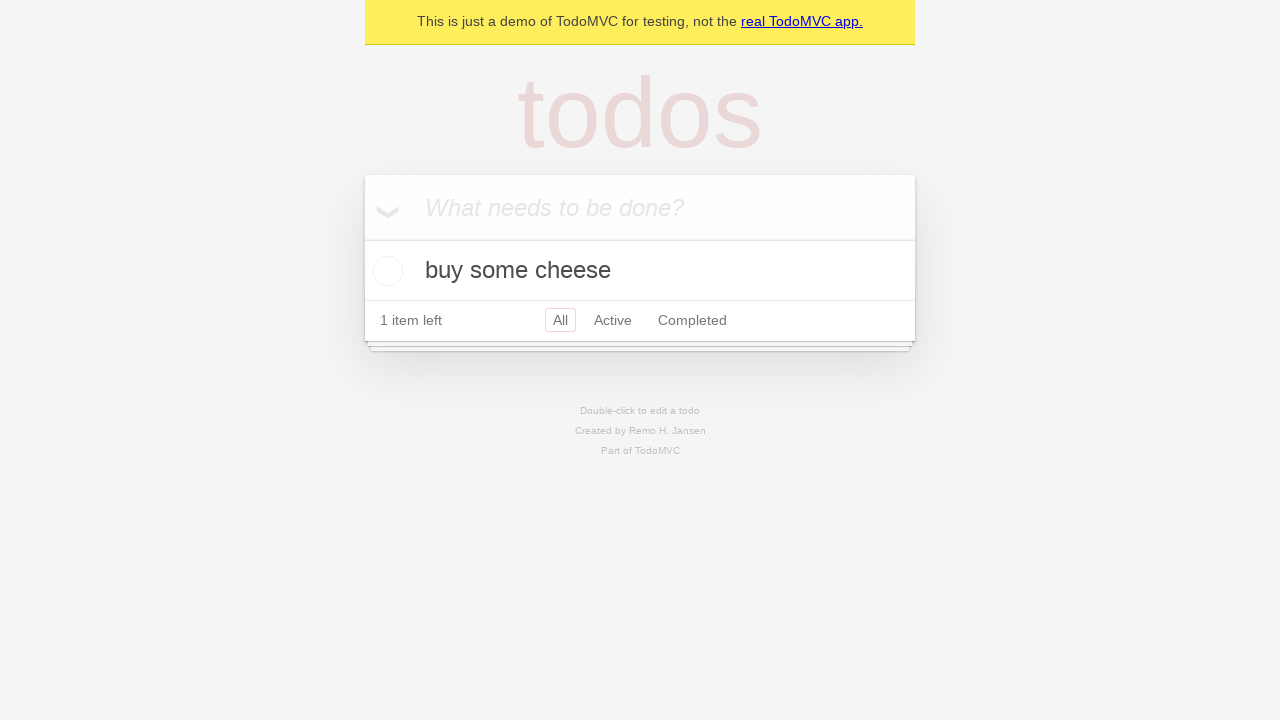

Filled input field with 'feed the cat' on internal:attr=[placeholder="What needs to be done?"i]
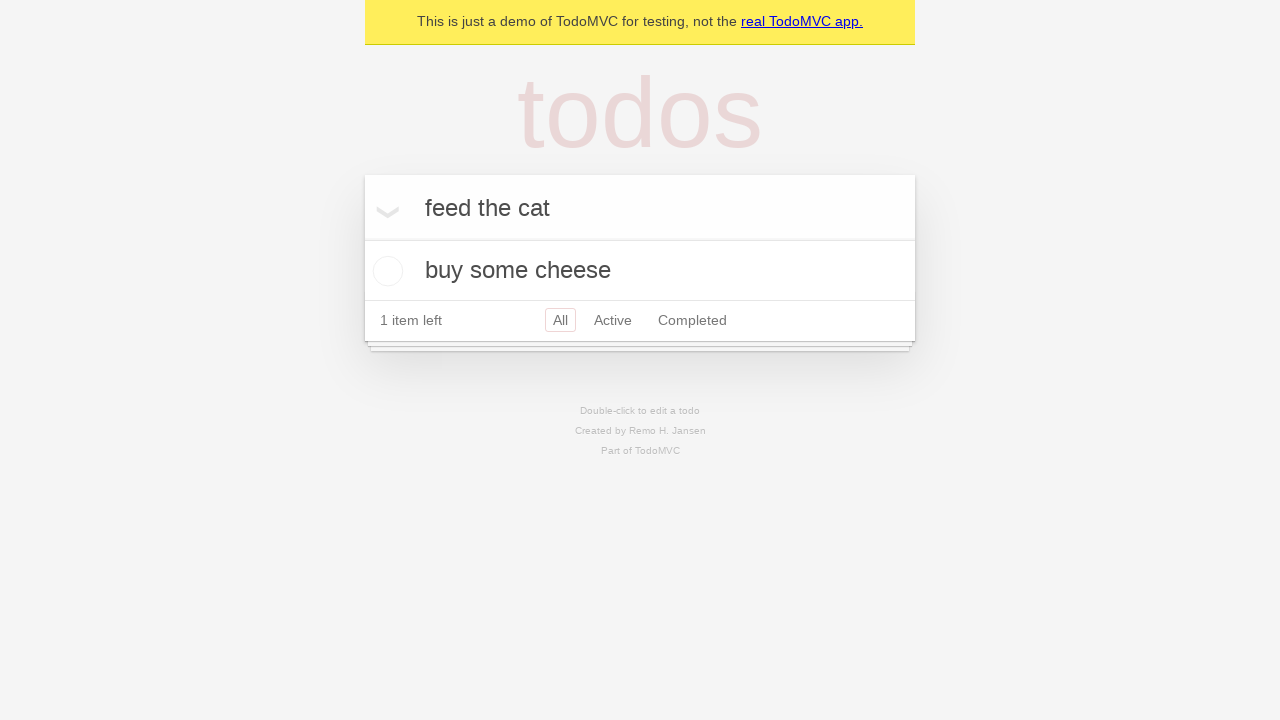

Pressed Enter to create second todo item on internal:attr=[placeholder="What needs to be done?"i]
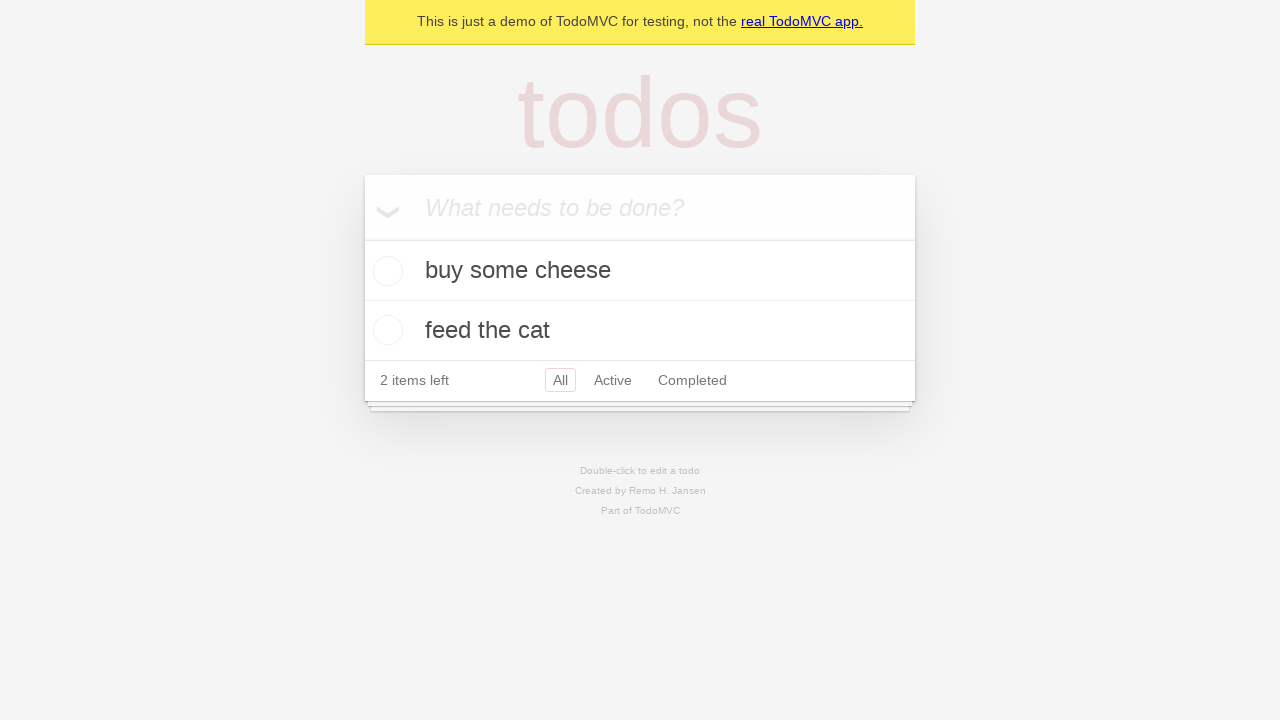

Verified both todo items are visible in the list
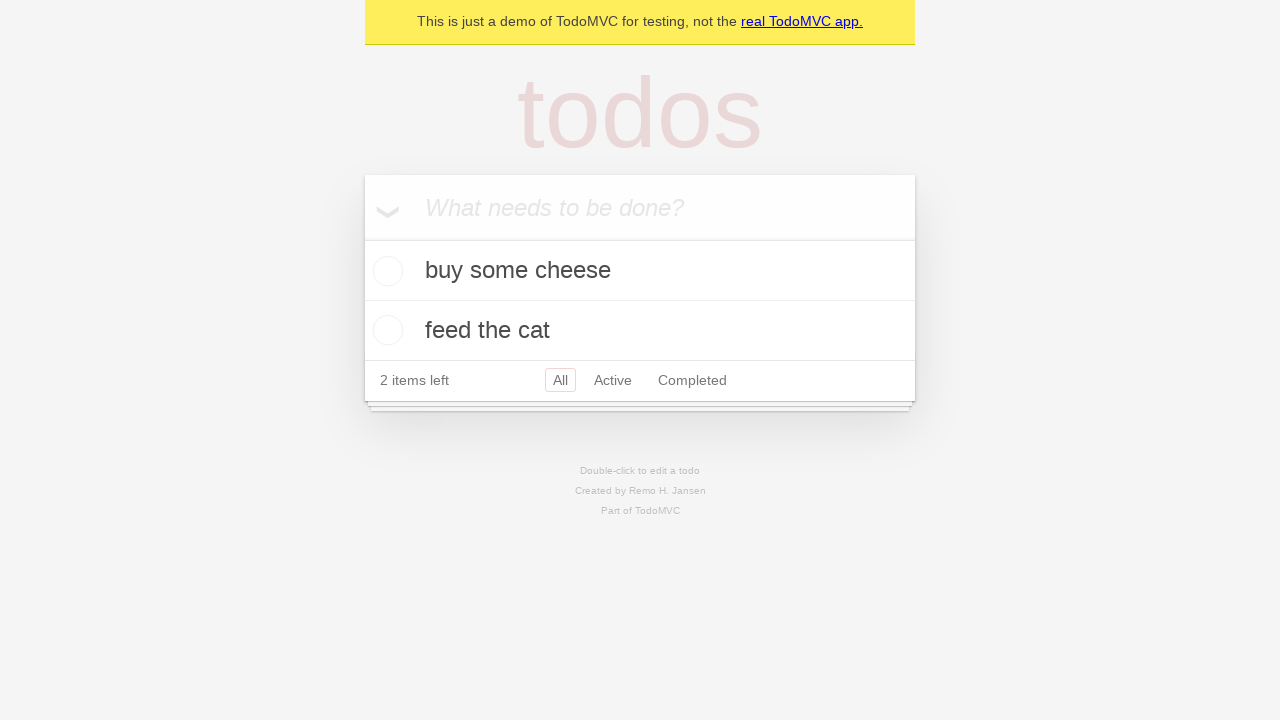

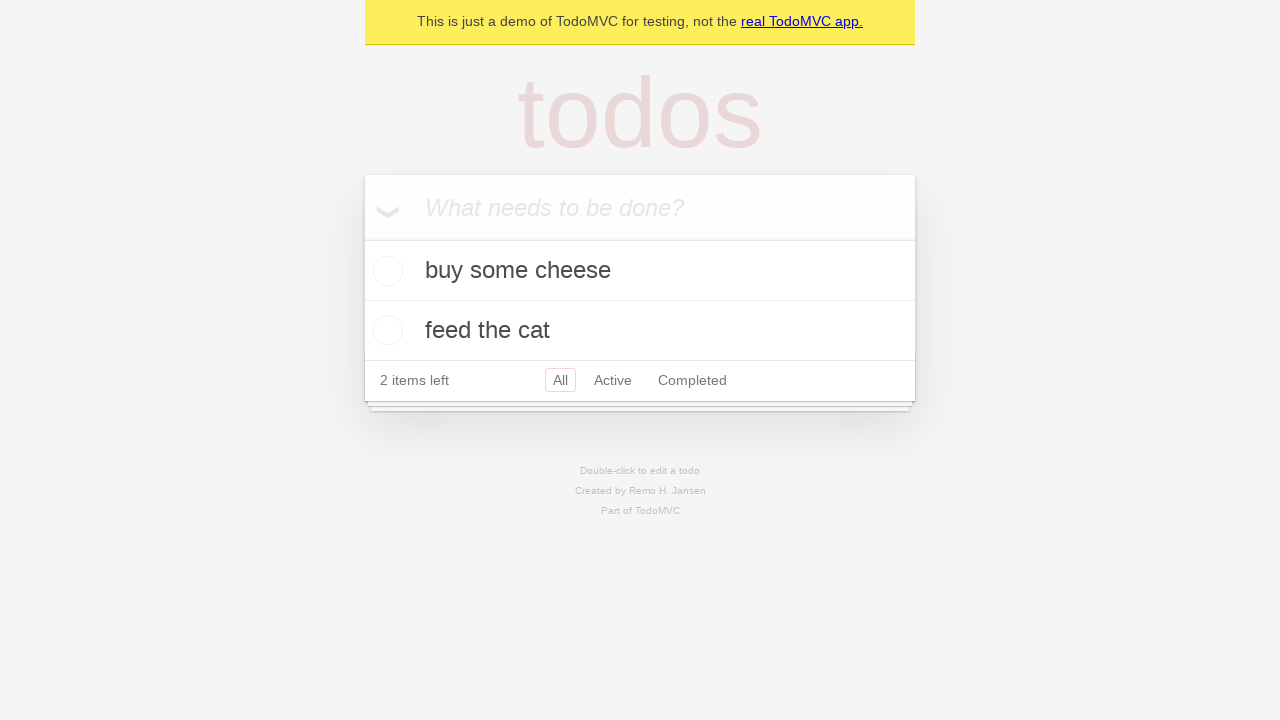